Tests mouse hover navigation through a website's menu system by hovering over "WHAT WE DO?" menu, then "Web Development" submenu, and finally clicking on "Mobile Application" option

Starting URL: https://www.digiinterface.com

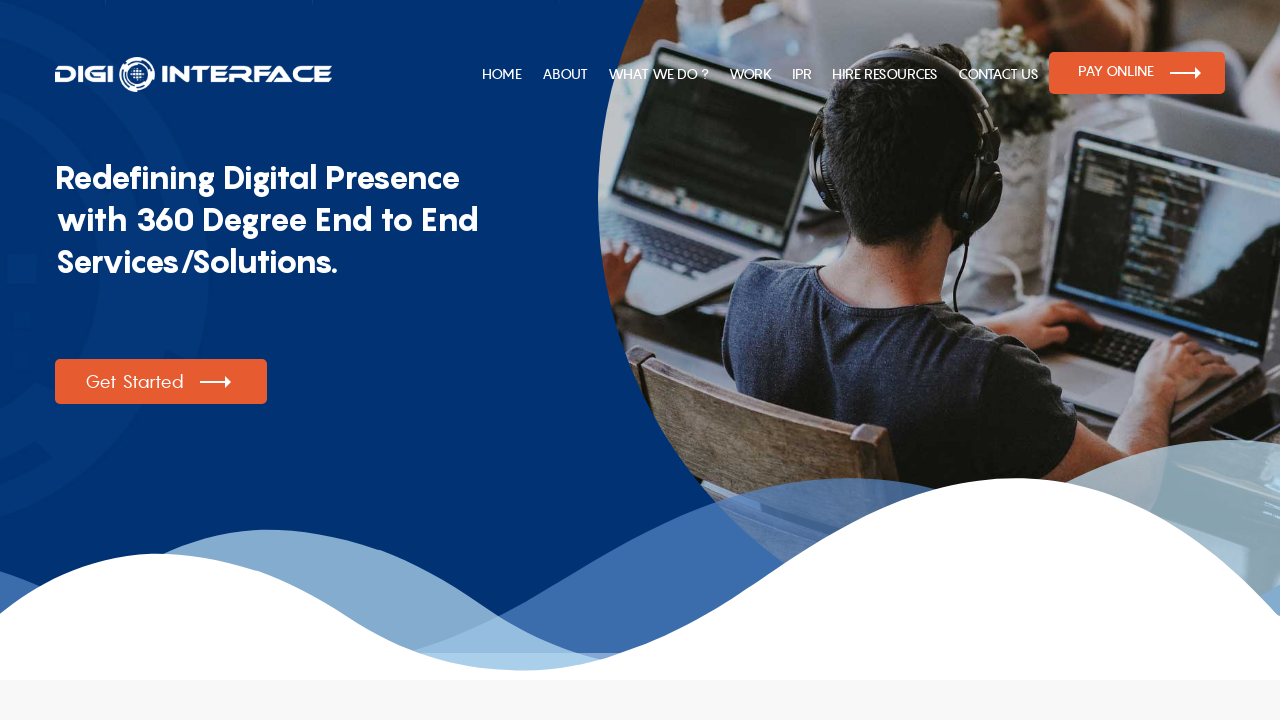

Hovered over 'WHAT WE DO?' menu item at (658, 76) on xpath=//a[normalize-space()='WHAT WE DO ?']
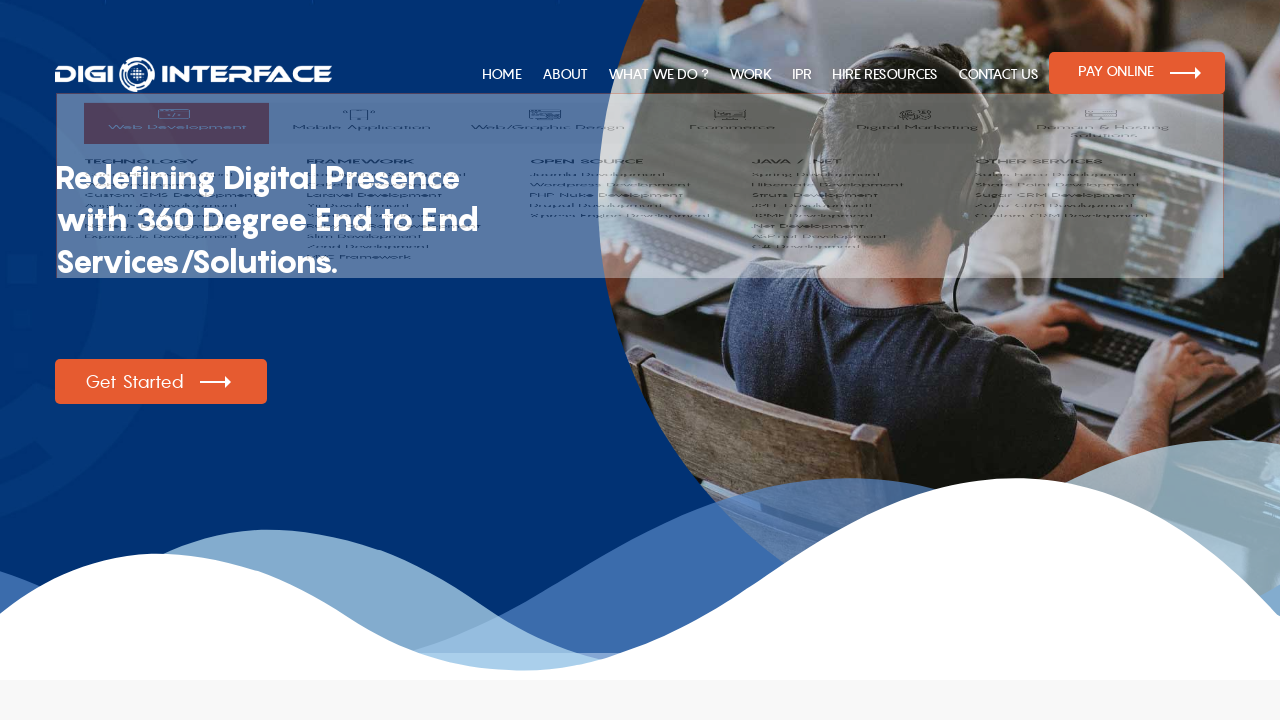

Hovered over 'Web Development' submenu item at (177, 225) on xpath=//li[@role='tab']//span[contains(text(),'Web Development')]
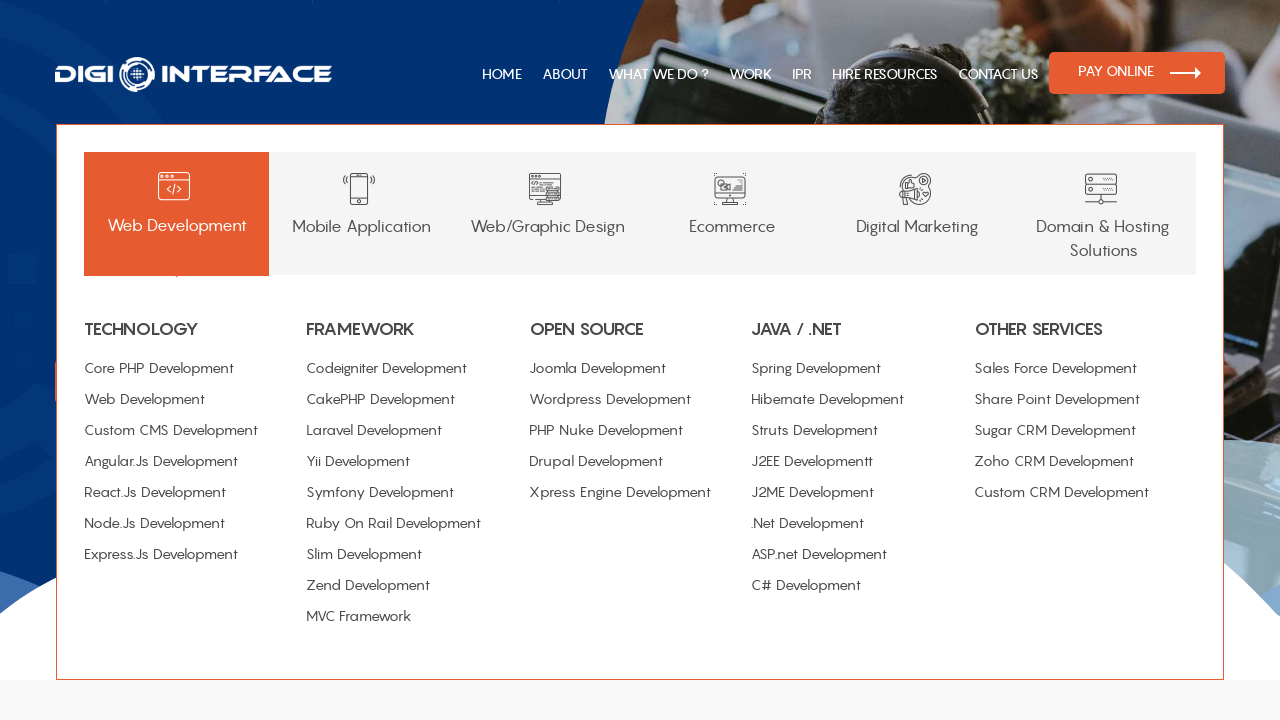

Hovered over 'Mobile Application' option at (362, 226) on xpath=//li[@role='tab']//span[contains(text(),'Mobile Application')]
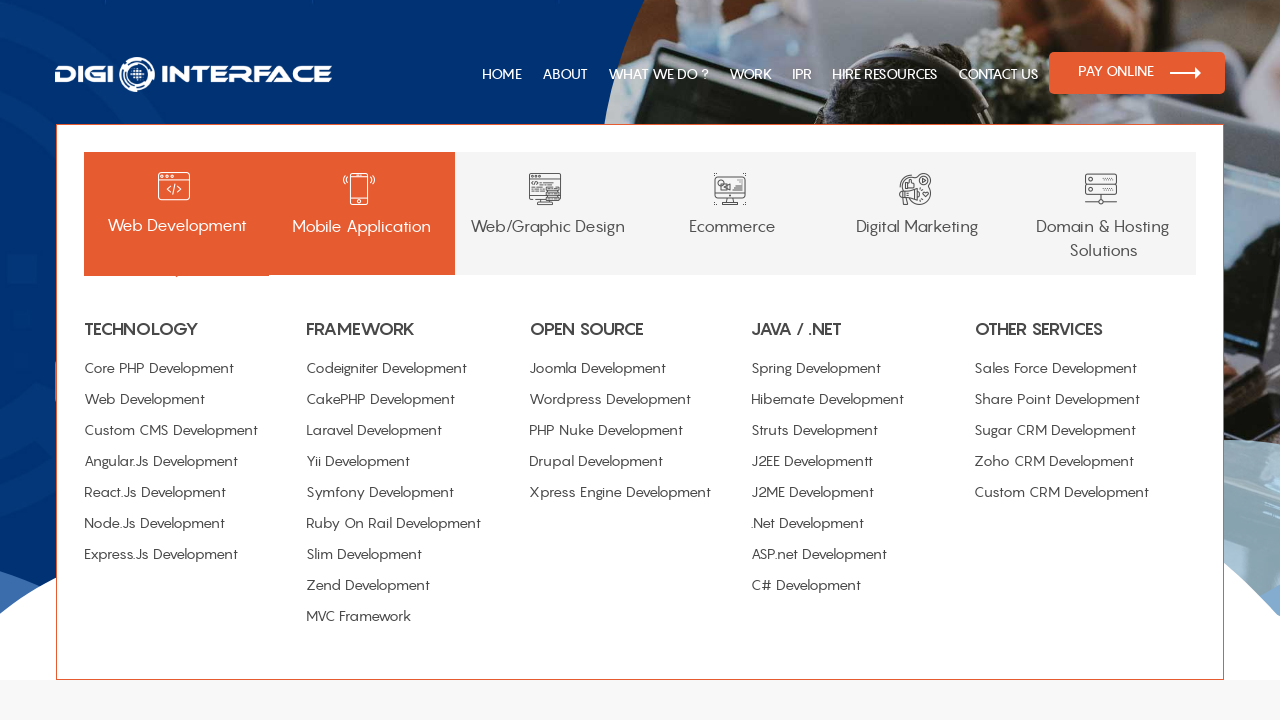

Clicked on 'Mobile Application' option at (362, 226) on xpath=//li[@role='tab']//span[contains(text(),'Mobile Application')]
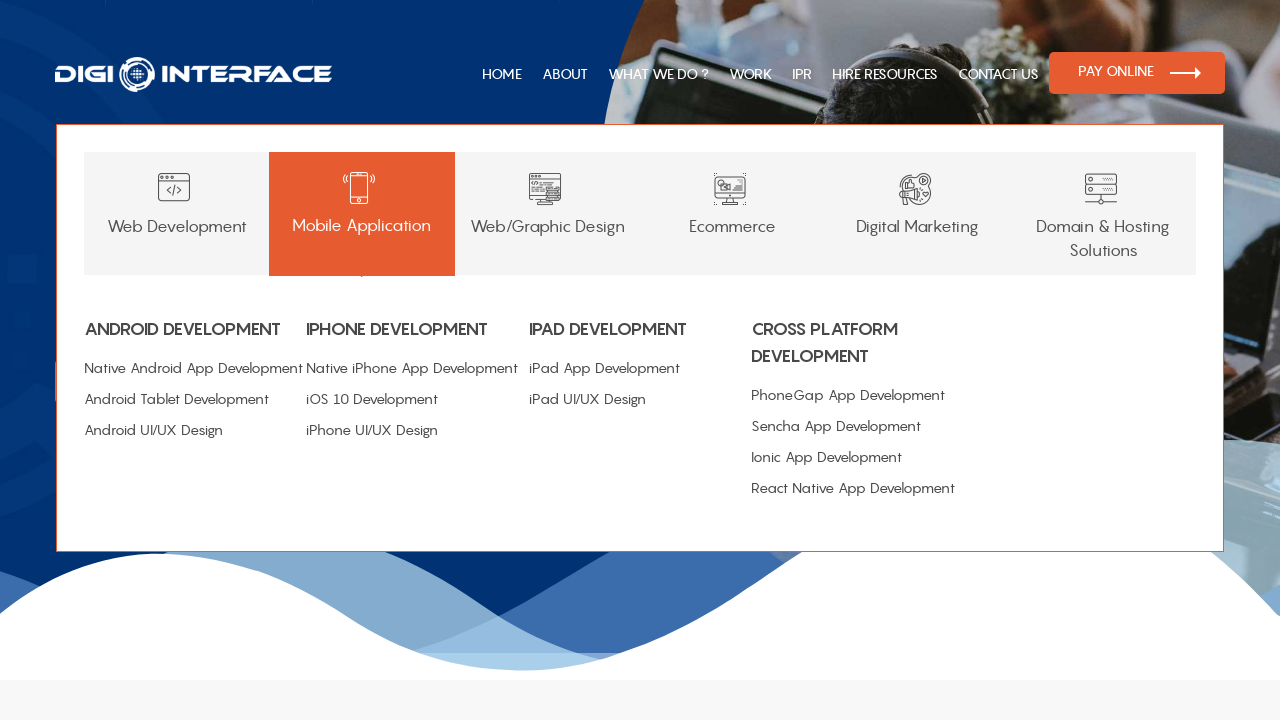

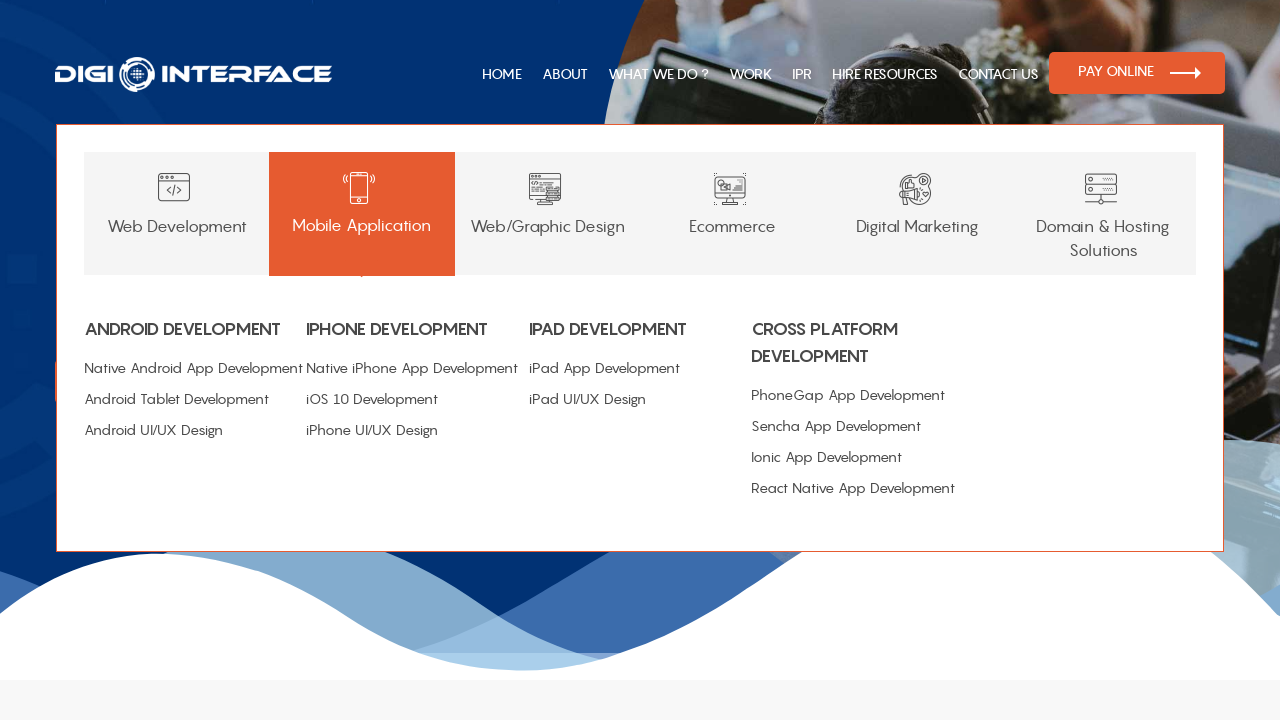